Tests alert handling functionality by navigating through menu items and interacting with a confirmation alert dialog

Starting URL: https://demo.automationtesting.in/Alerts.html

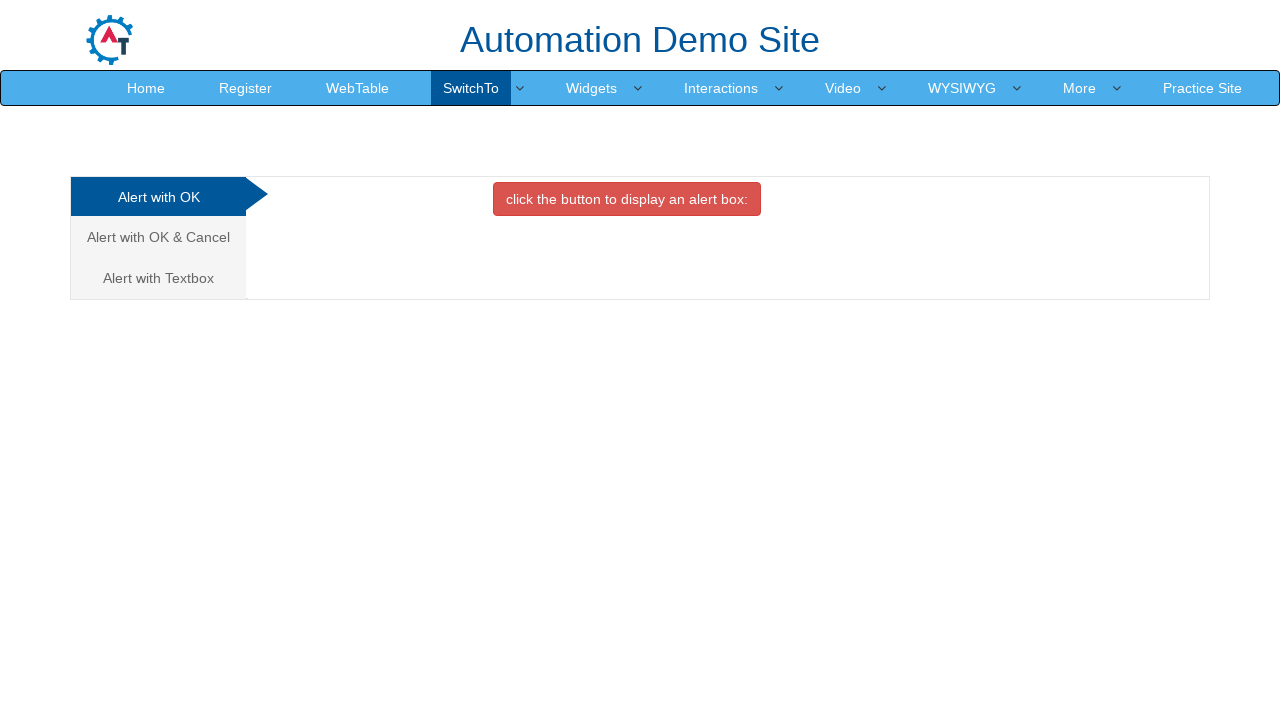

Hovered over SwitchTo menu item at (471, 88) on xpath=//a[text()='SwitchTo']
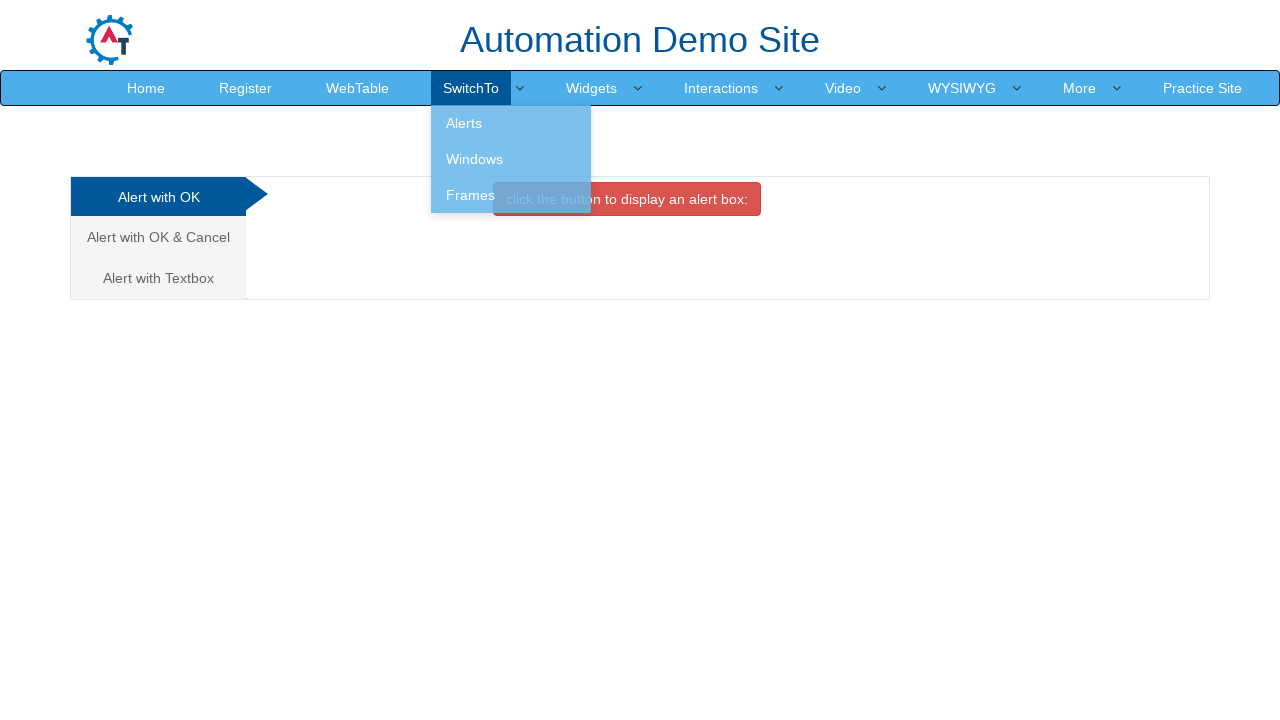

Clicked on Alerts menu item at (511, 123) on xpath=//a[text()='Alerts']
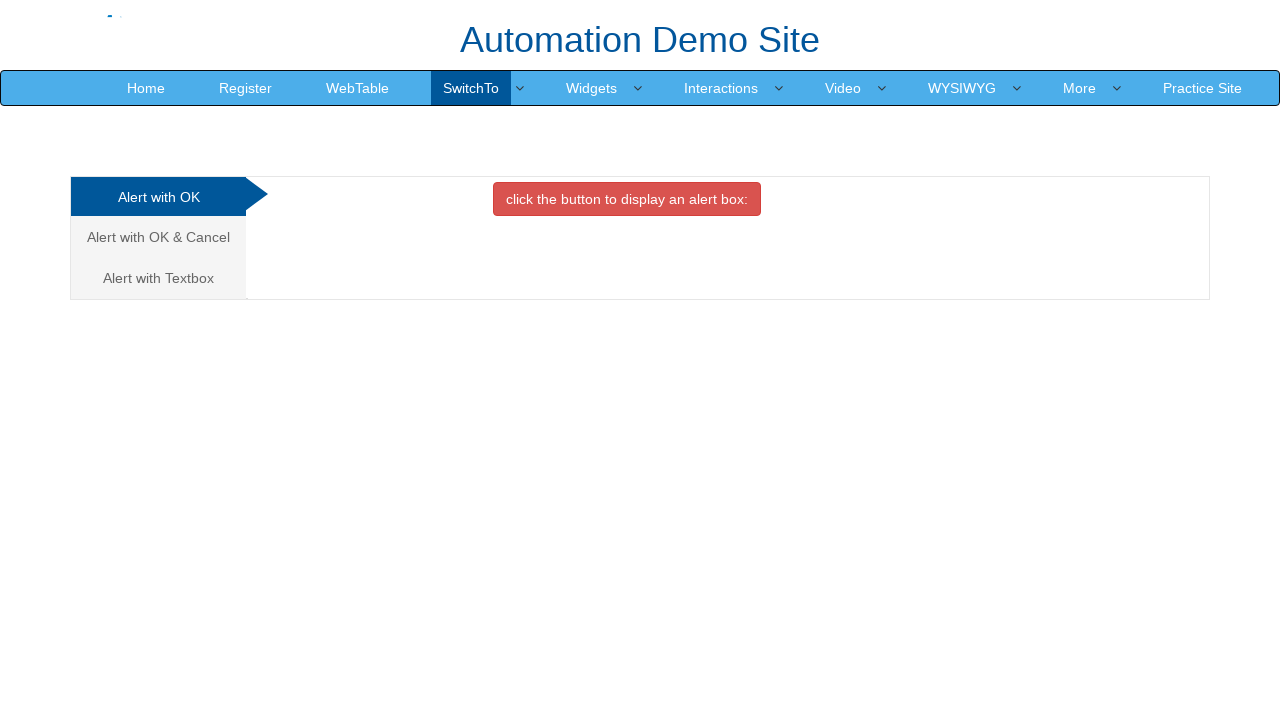

Clicked on Alert with OK & Cancel tab at (158, 237) on xpath=//a[text()='Alert with OK & Cancel ']
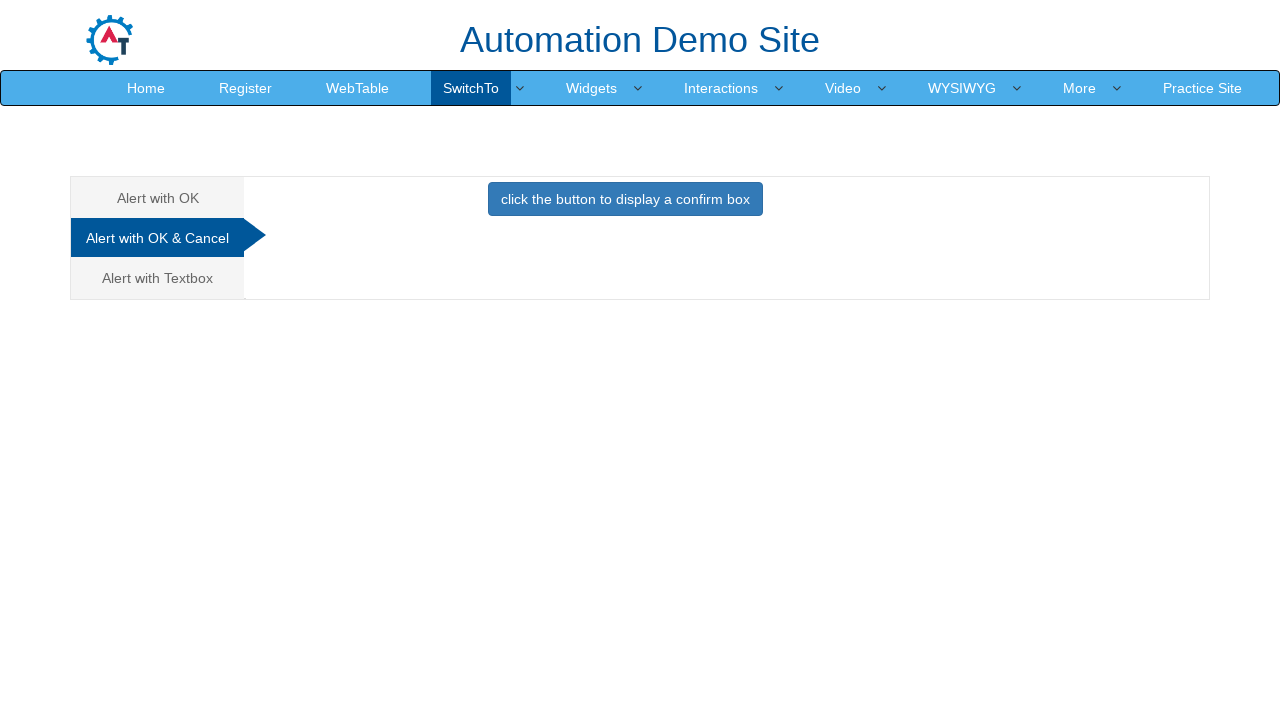

Clicked button to trigger confirmation dialog at (625, 199) on xpath=//button[text()='click the button to display a confirm box ']
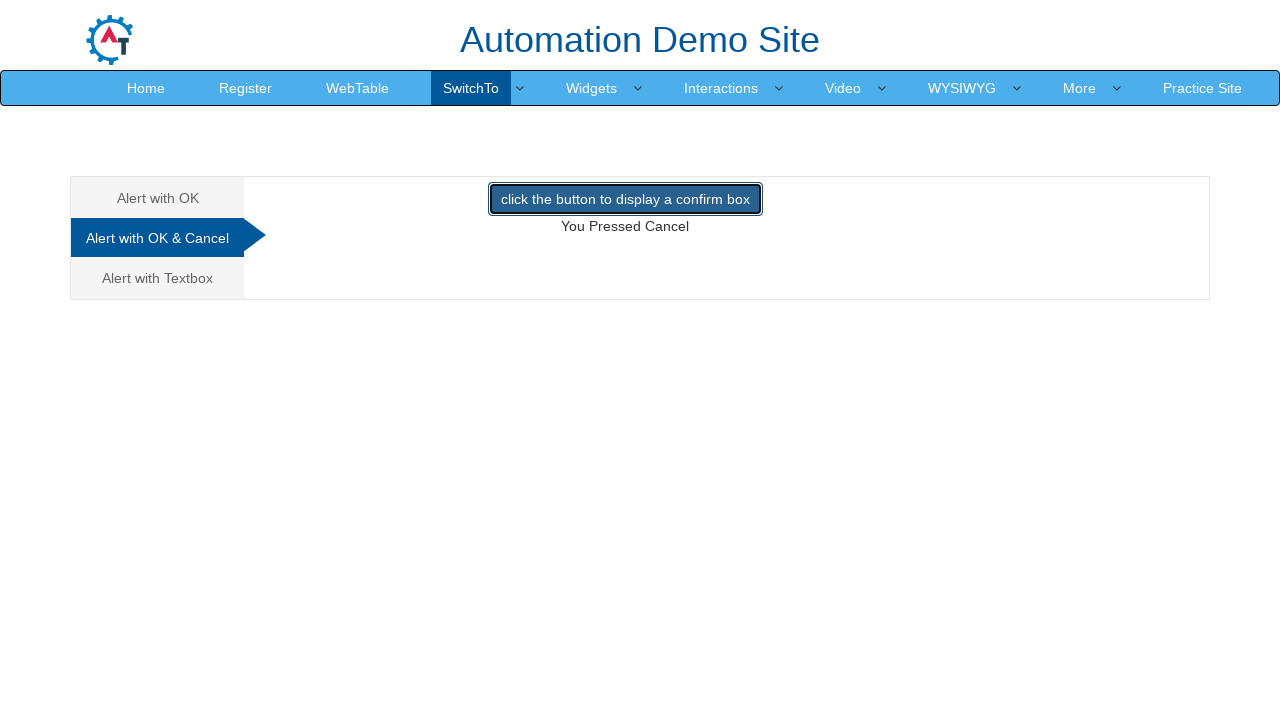

Accepted confirmation alert dialog
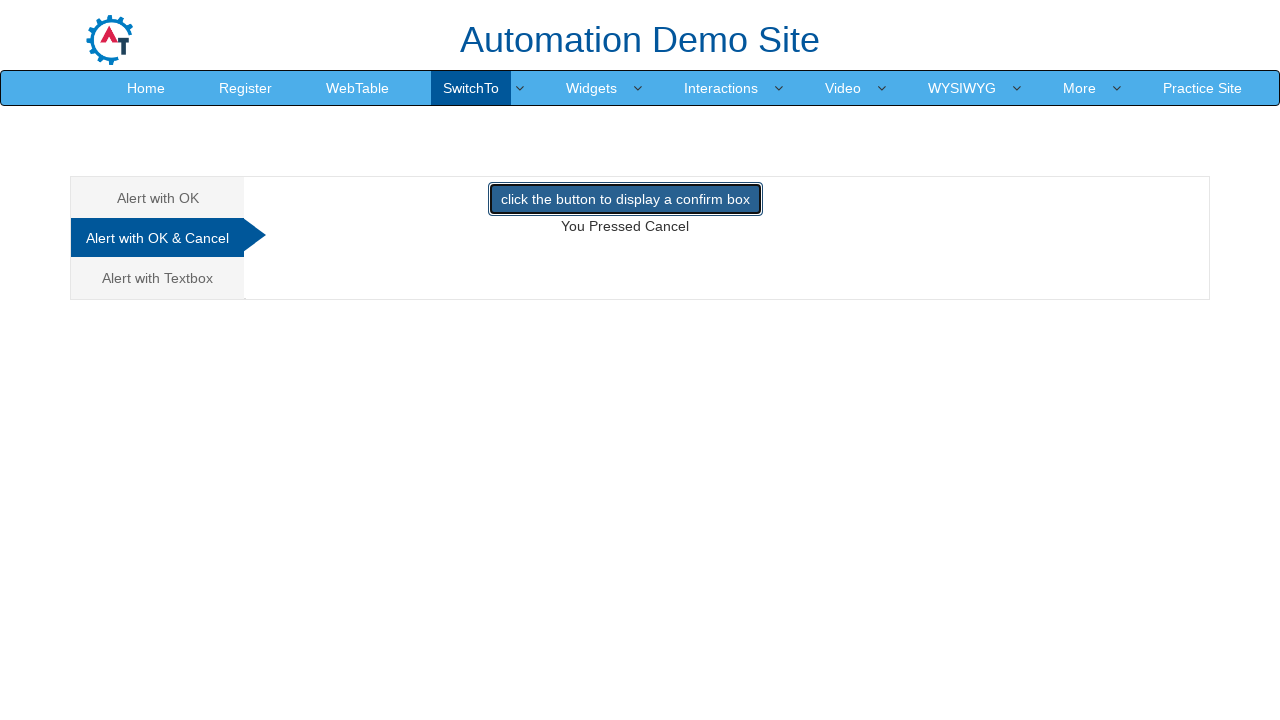

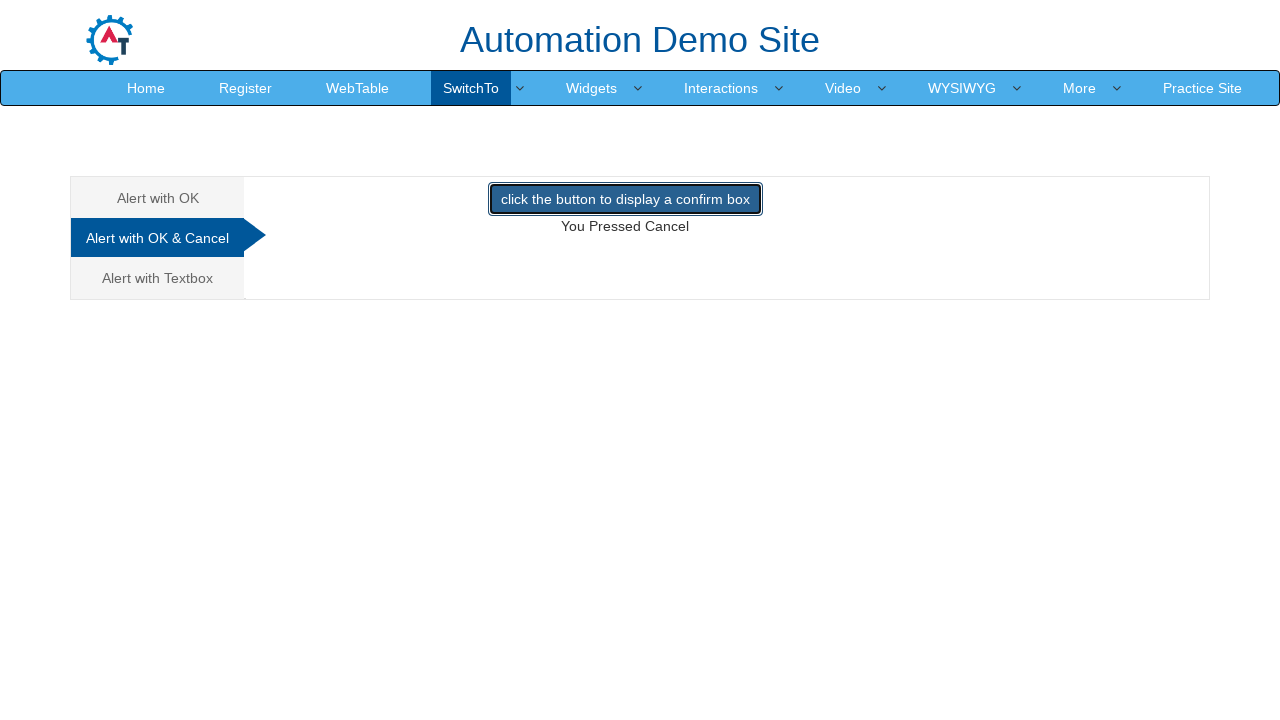